Tests password validation with invalid special character $ to verify rejection

Starting URL: https://testpages.eviltester.com/styled/apps/7charval/simple7charvalidation.html

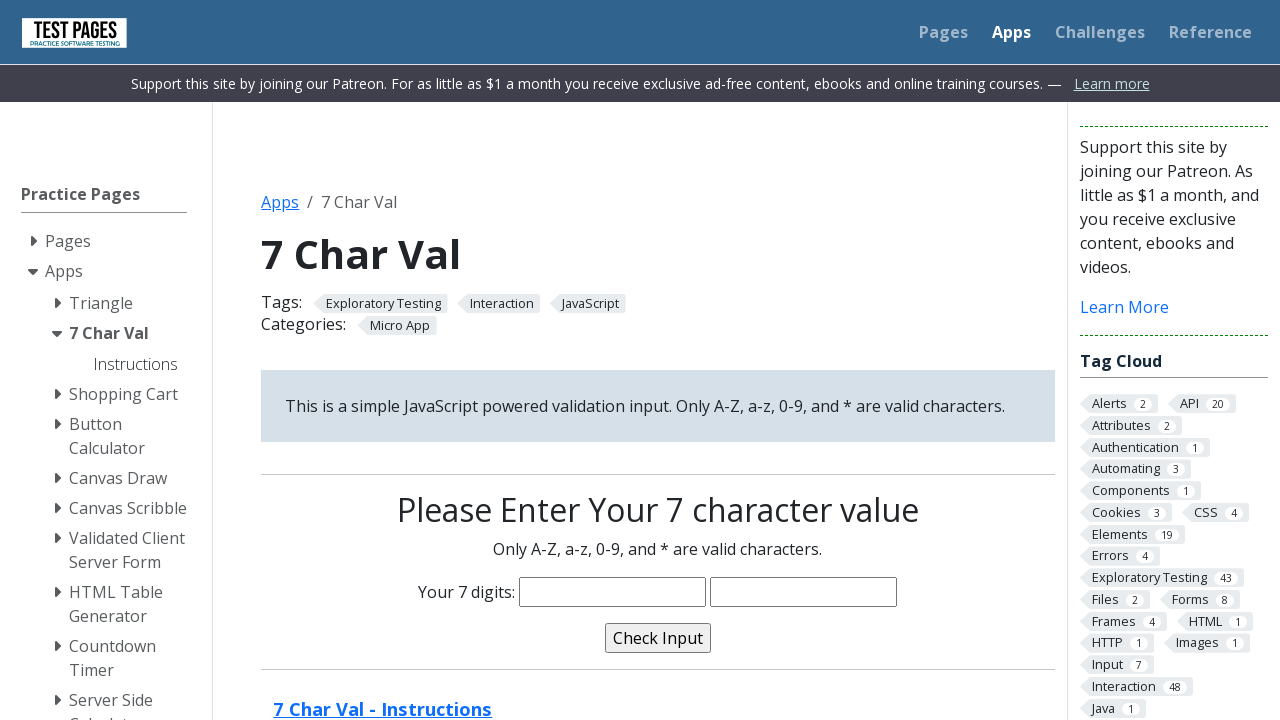

Filled password field with 'abed123$' containing invalid special character on input[name='characters']
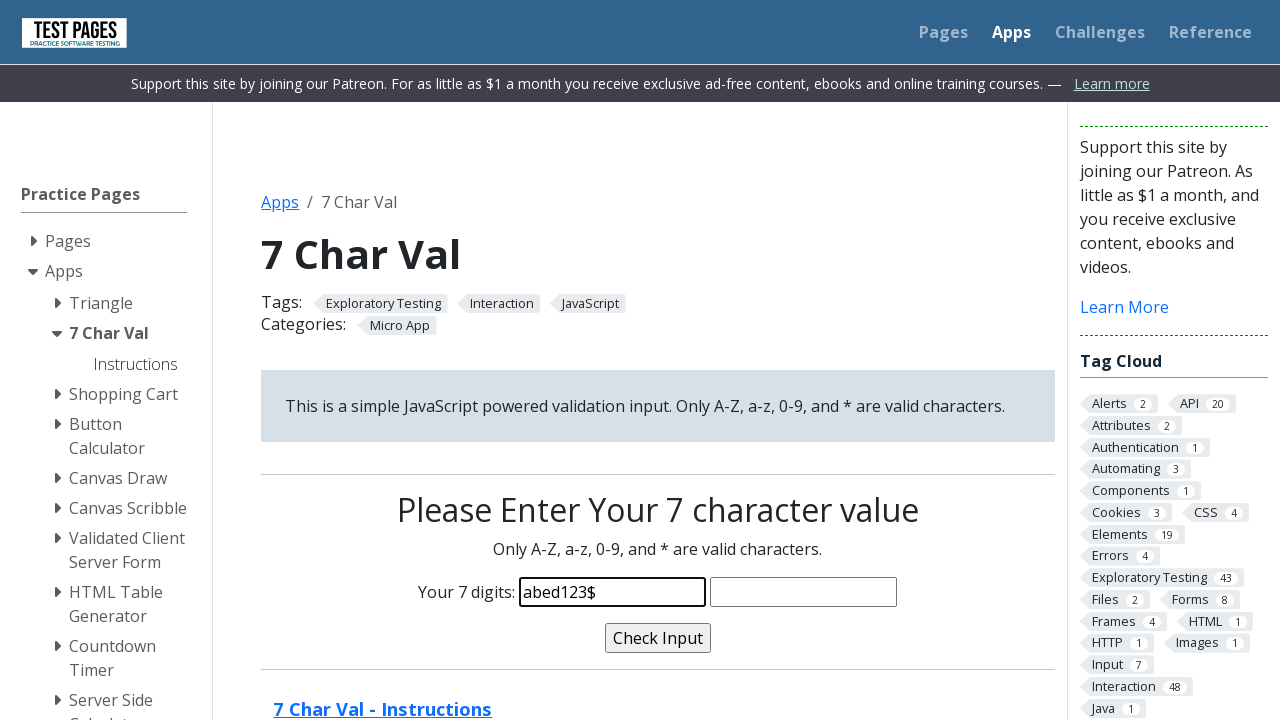

Clicked validate button to check password at (658, 638) on input[name='validate']
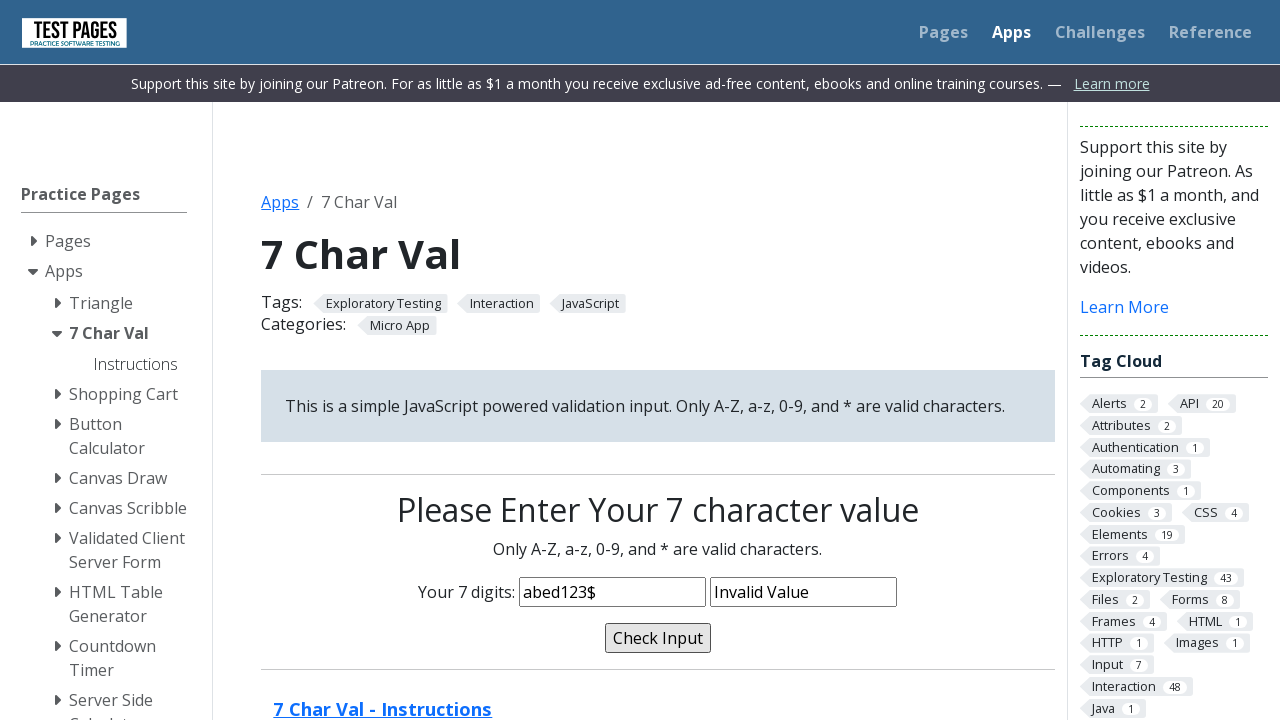

Validation message appeared confirming rejection of invalid character
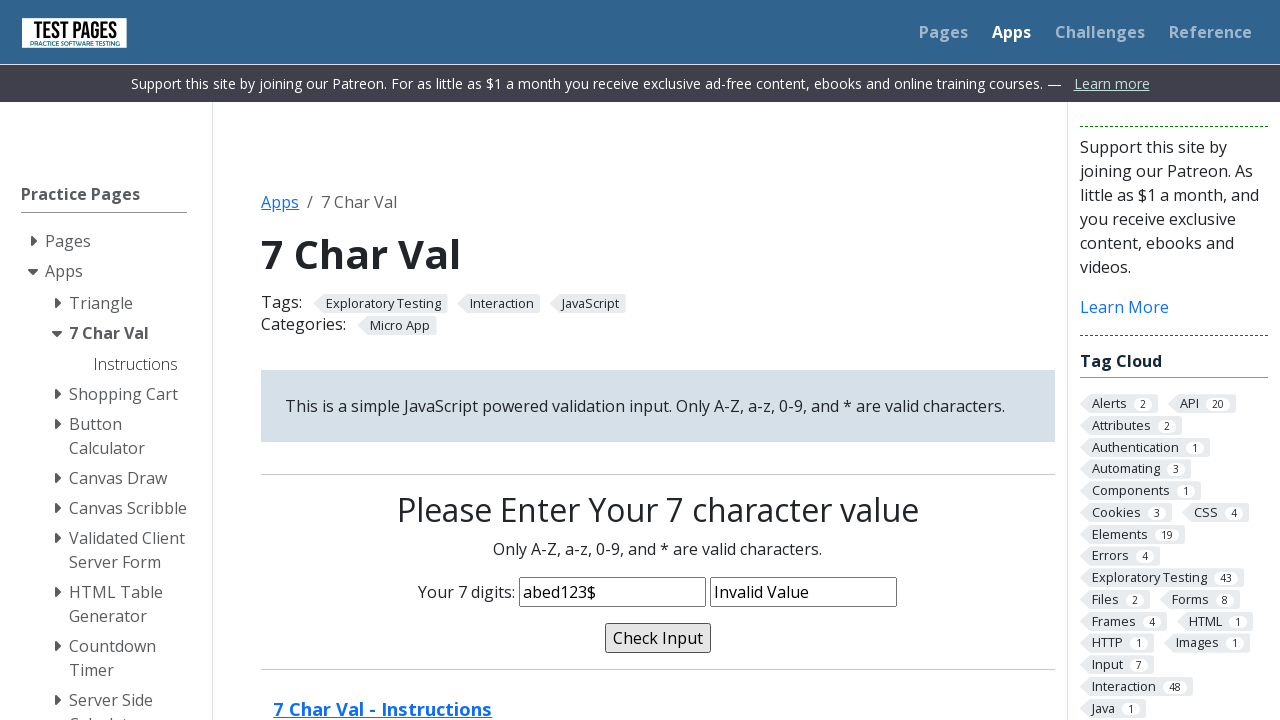

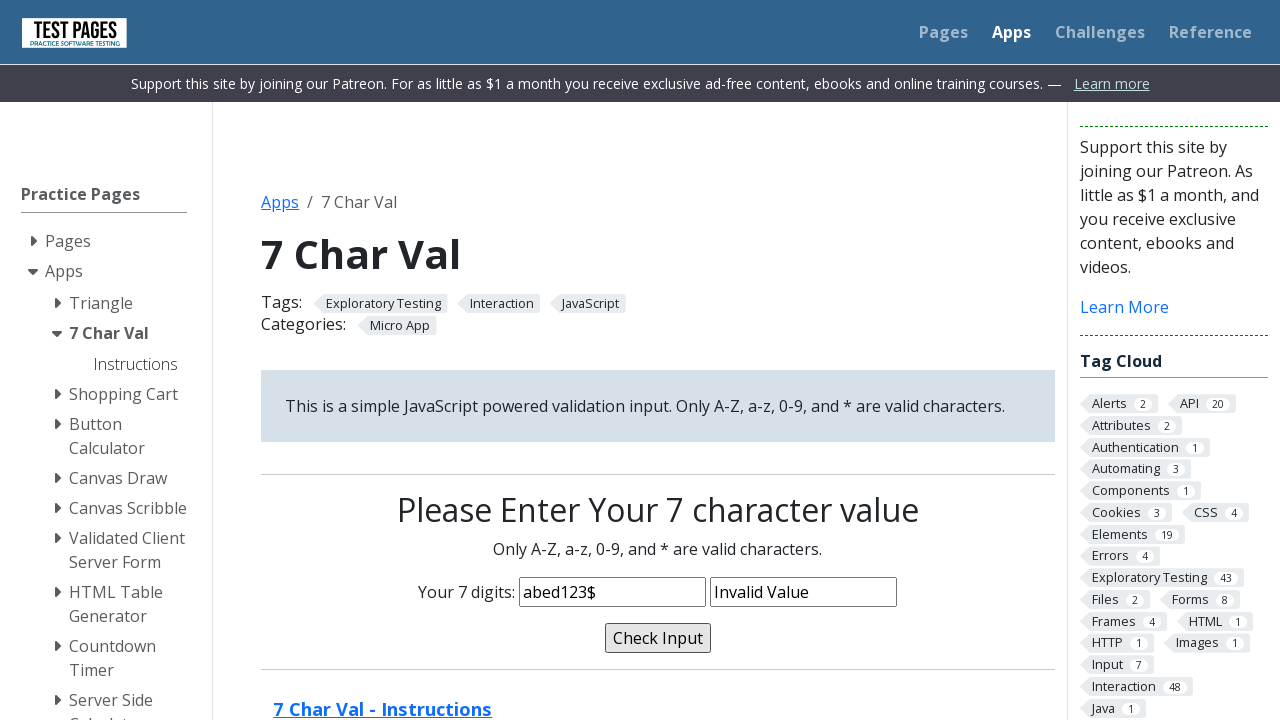